Tests checkbox interaction by locating a checkbox element, checking its selection state, clicking it to toggle the state, and verifying the change

Starting URL: https://practice.expandtesting.com/checkboxes

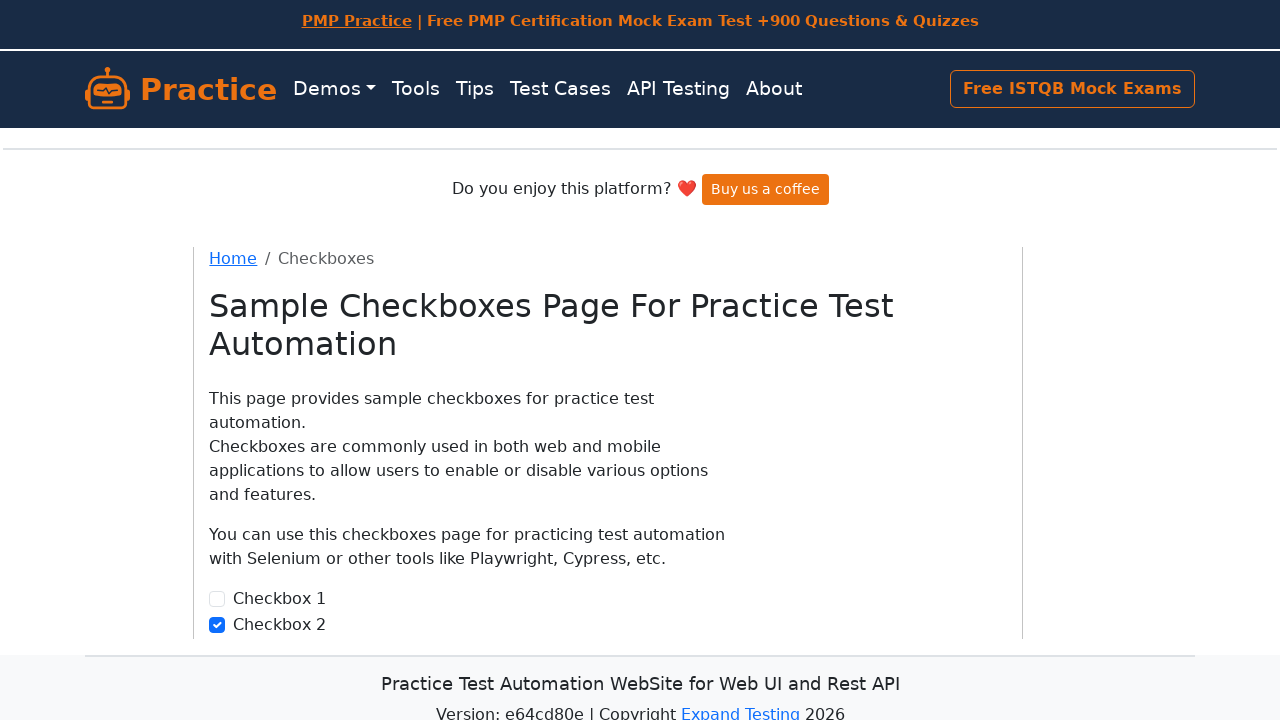

Located checkbox element with id 'checkbox1'
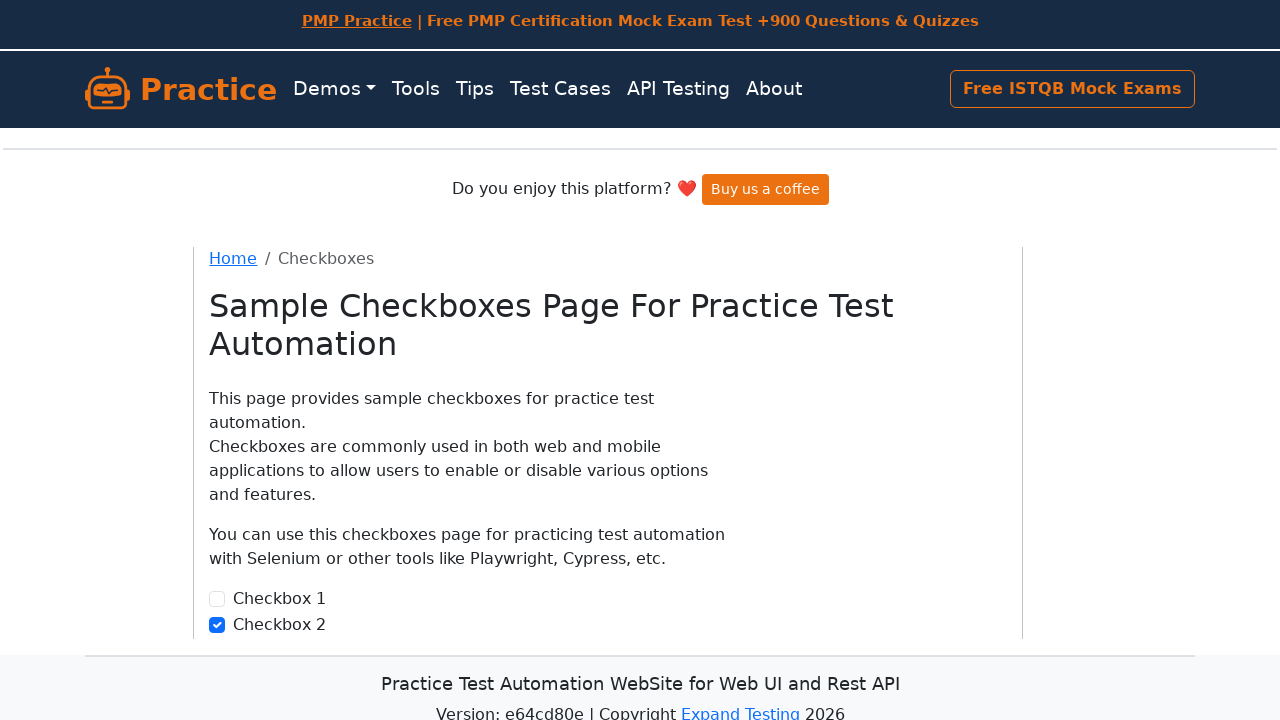

Clicked checkbox to toggle its state at (217, 599) on #checkbox1
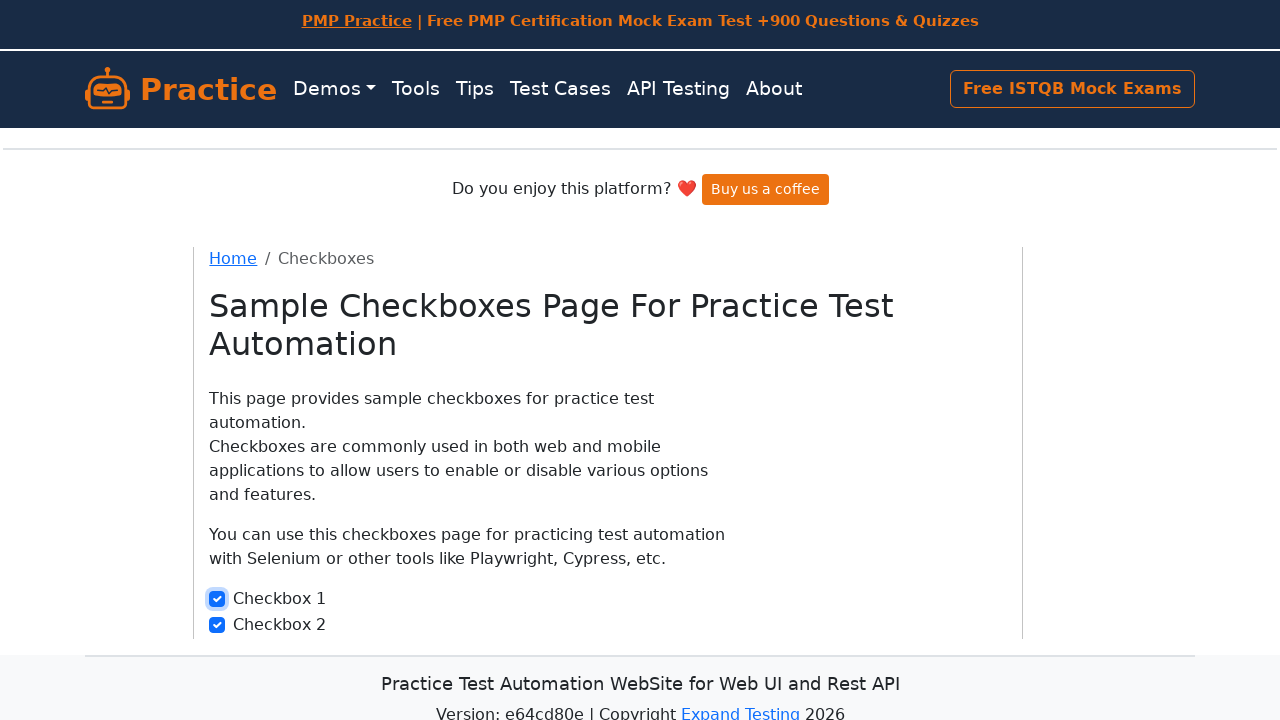

Verified checkbox is now checked
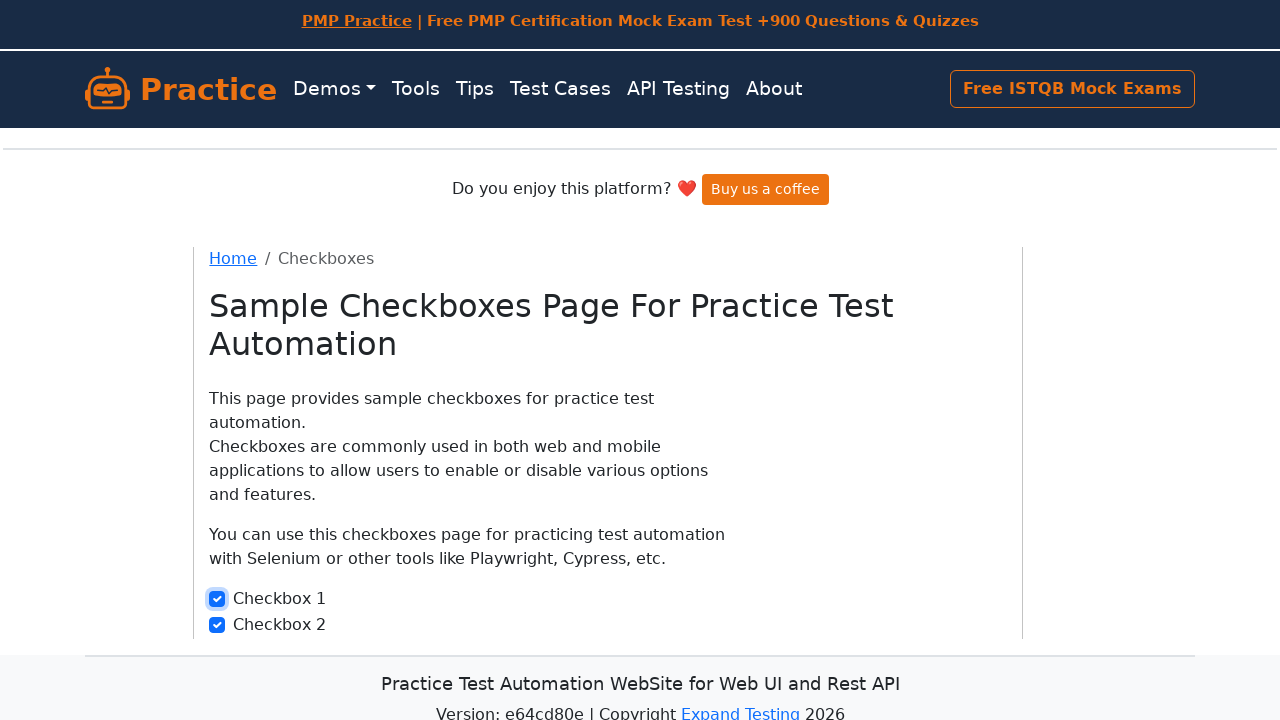

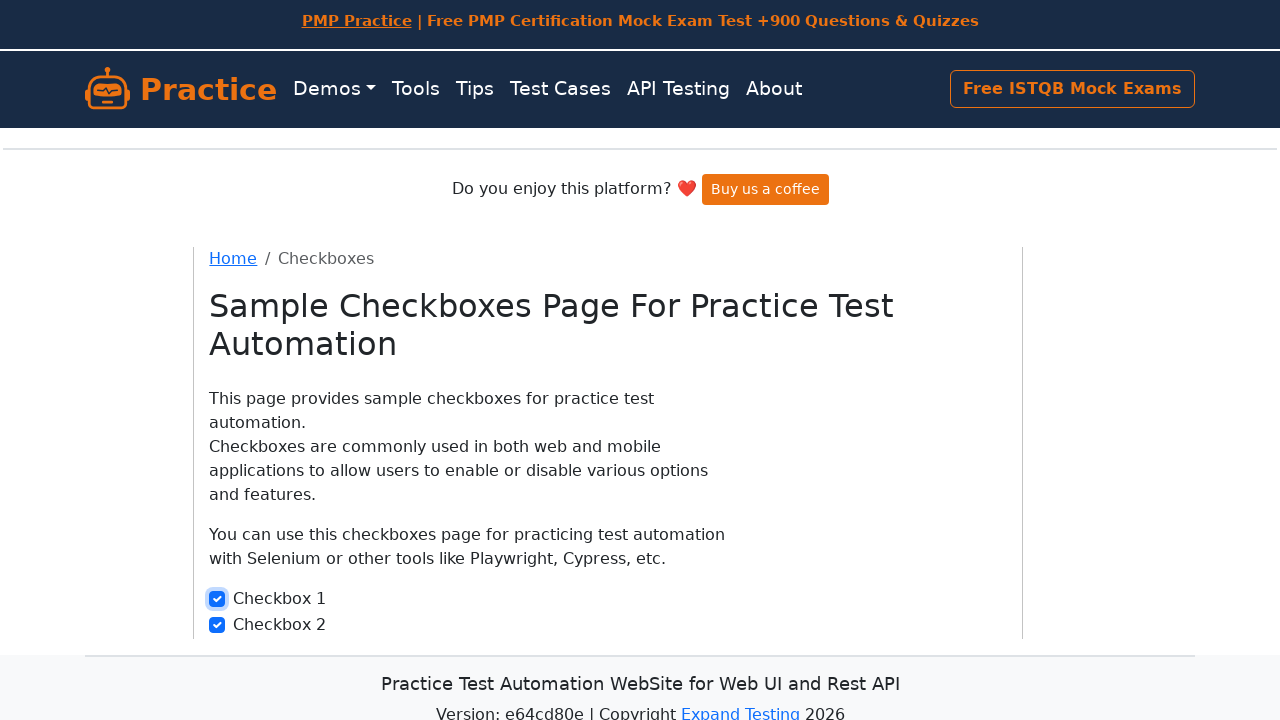